Tests dismissing a modal popup by clicking on the modal footer element

Starting URL: http://the-internet.herokuapp.com/entry_ad

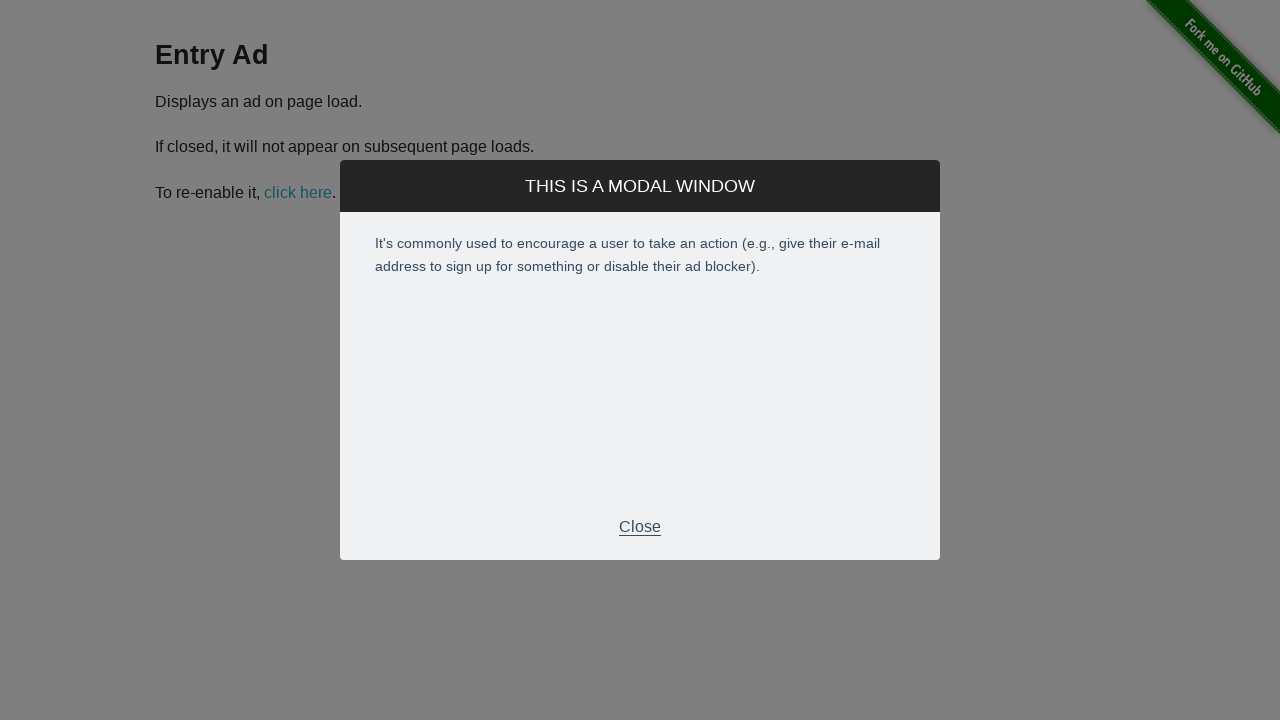

Waited for modal footer to become visible
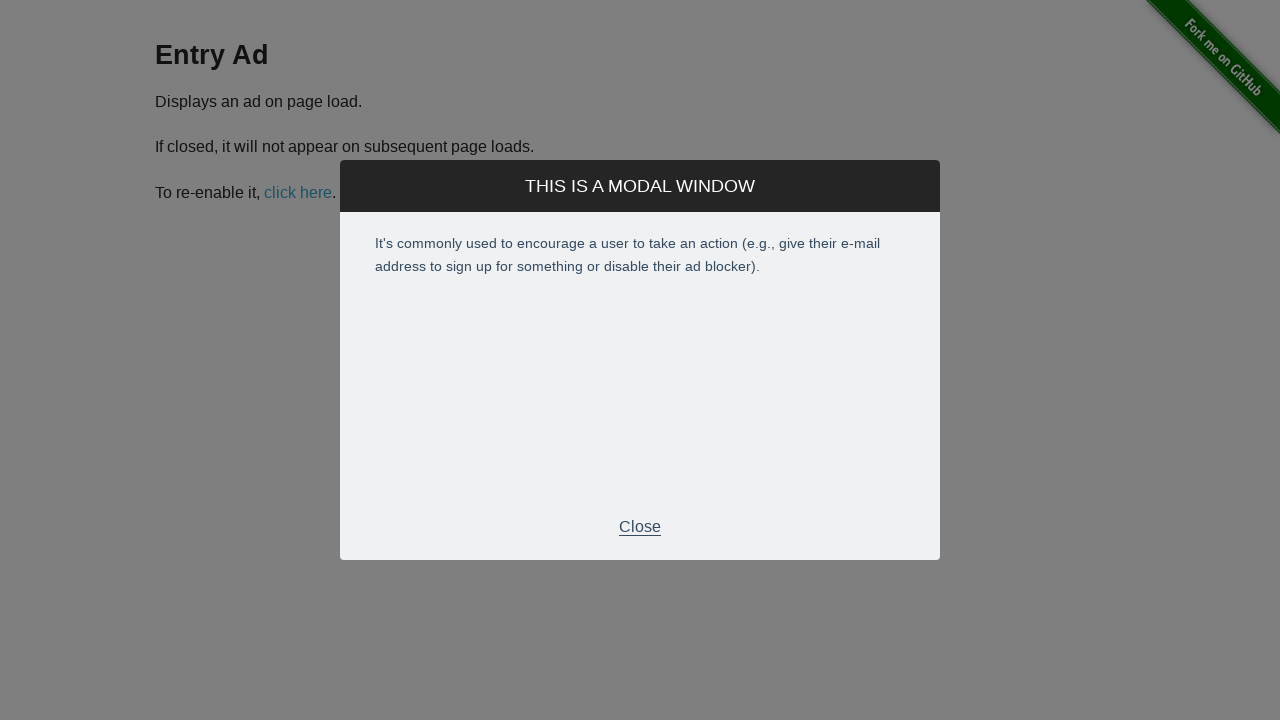

Clicked modal footer element to dismiss the popup at (640, 527) on div.modal-footer
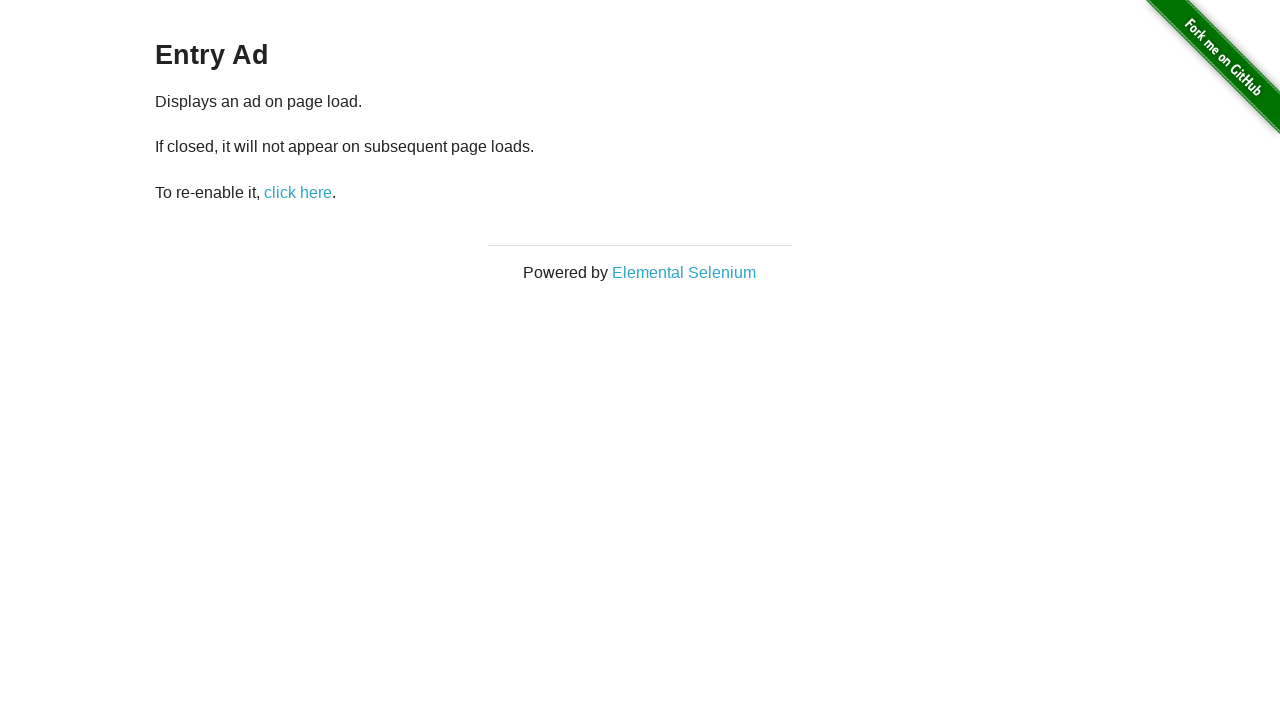

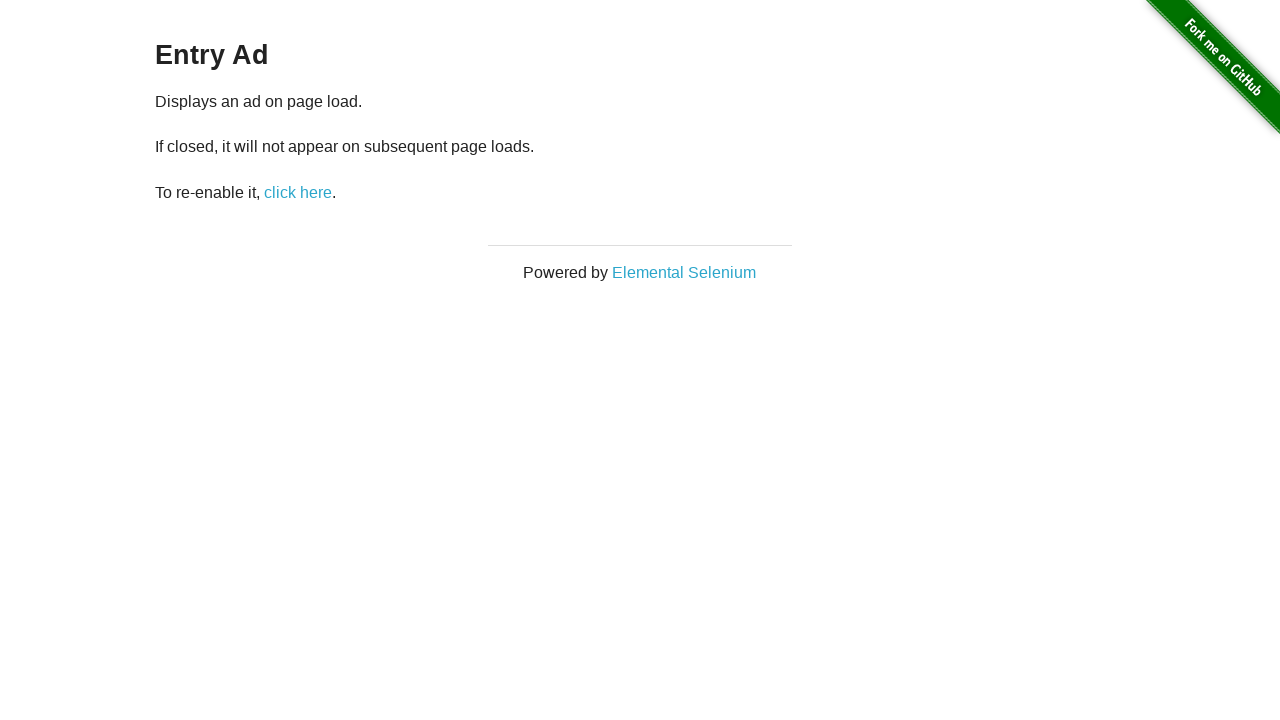